Navigates to the My Account page from the home page and verifies the page title and URL

Starting URL: https://cms.demo.katalon.com

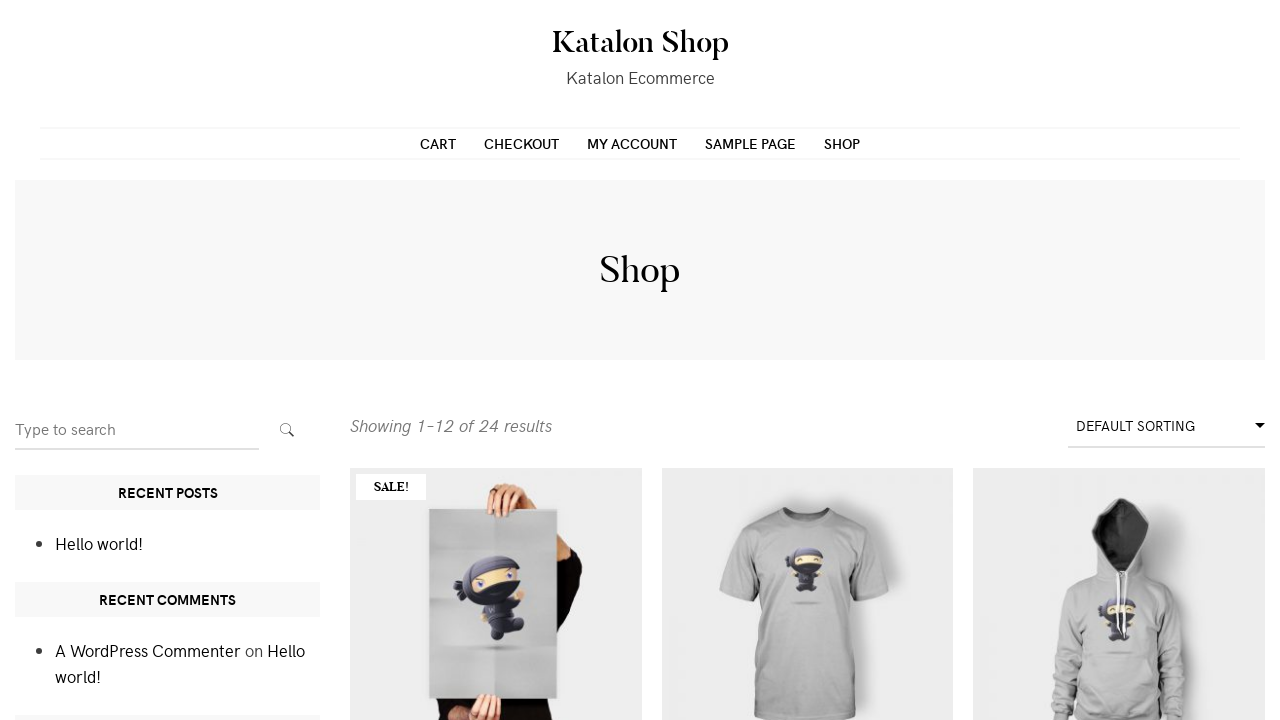

Clicked on My Account link in navigation bar at (632, 143) on li.page_item.page-item-10 > a
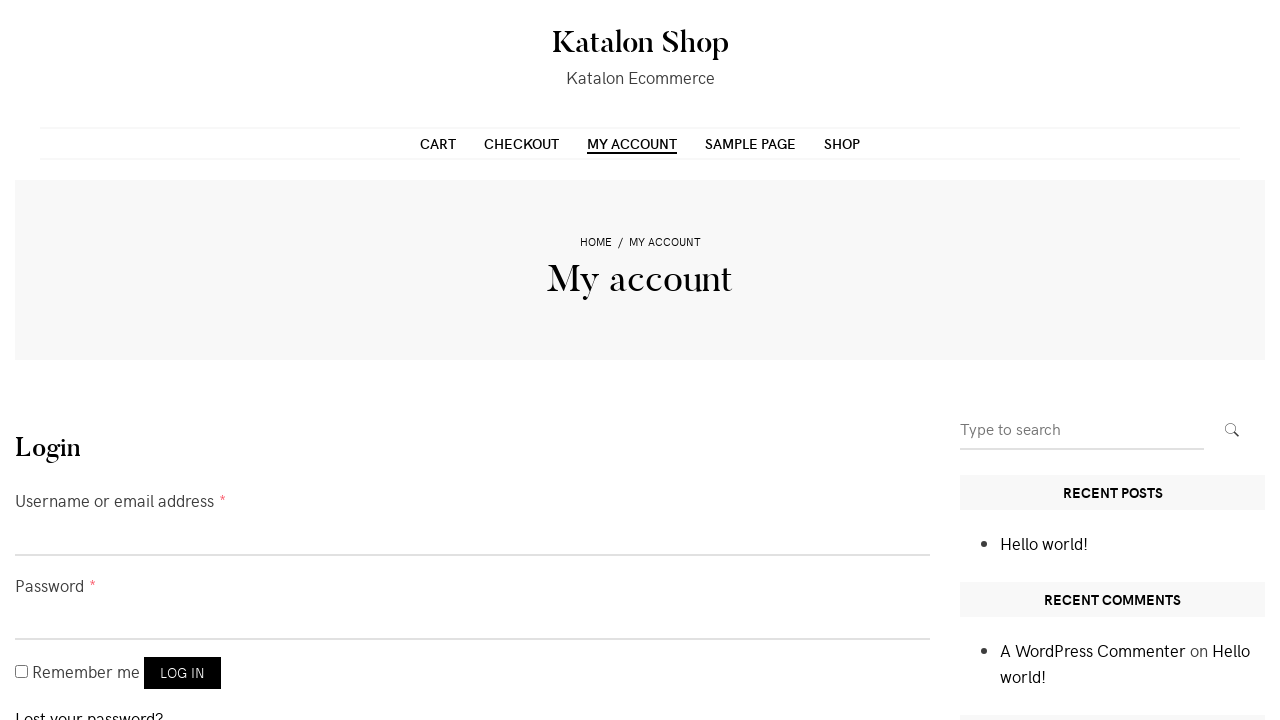

Waited for page to load (networkidle state)
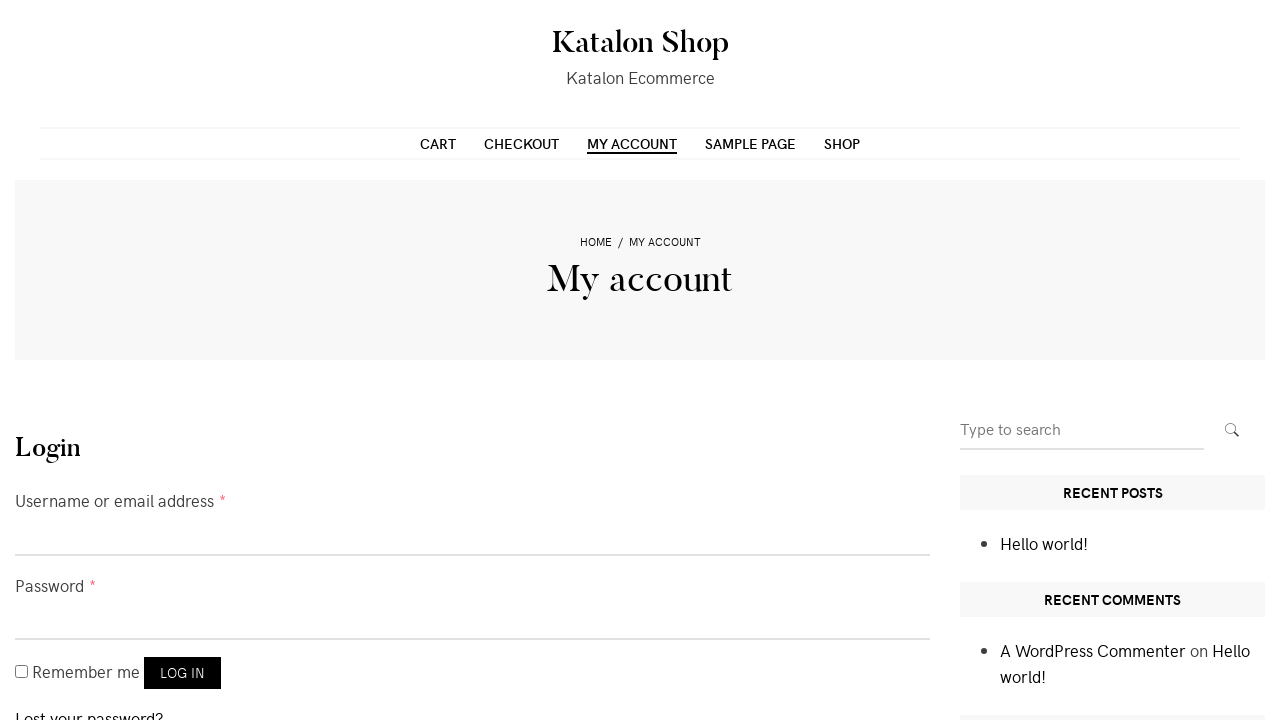

Verified page title is 'My account – Katalon Shop'
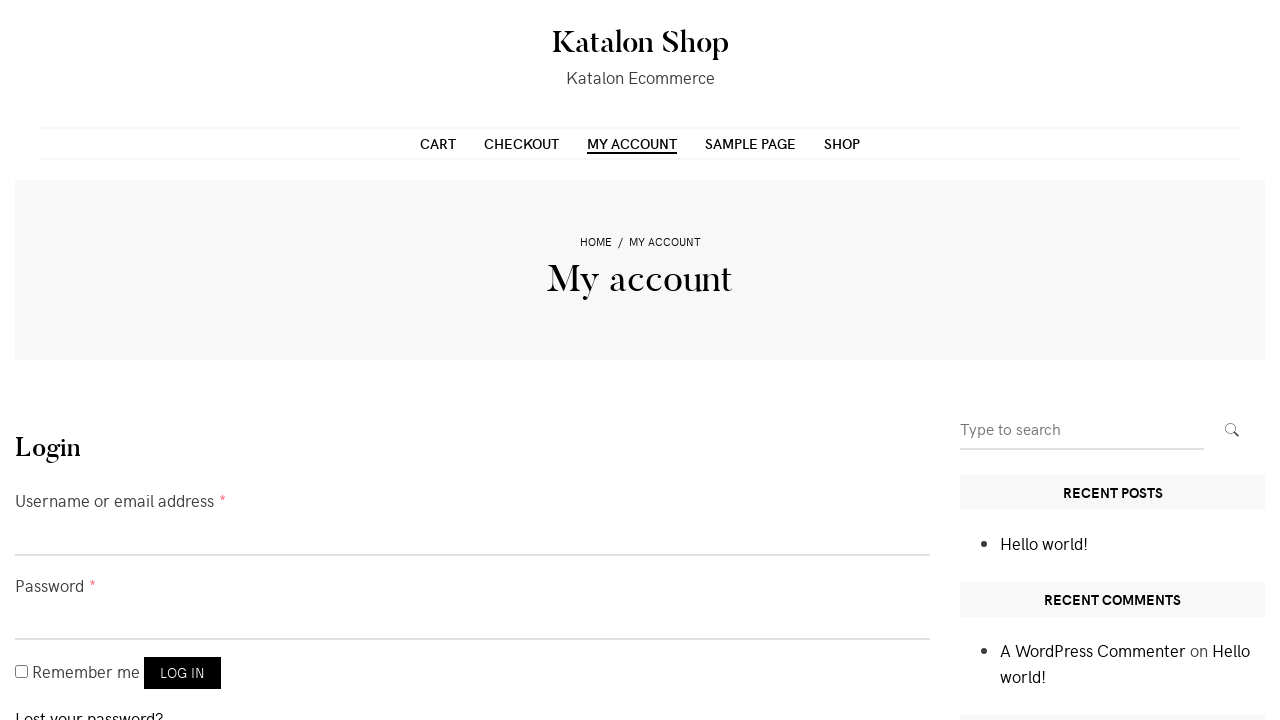

Verified URL contains 'my-account'
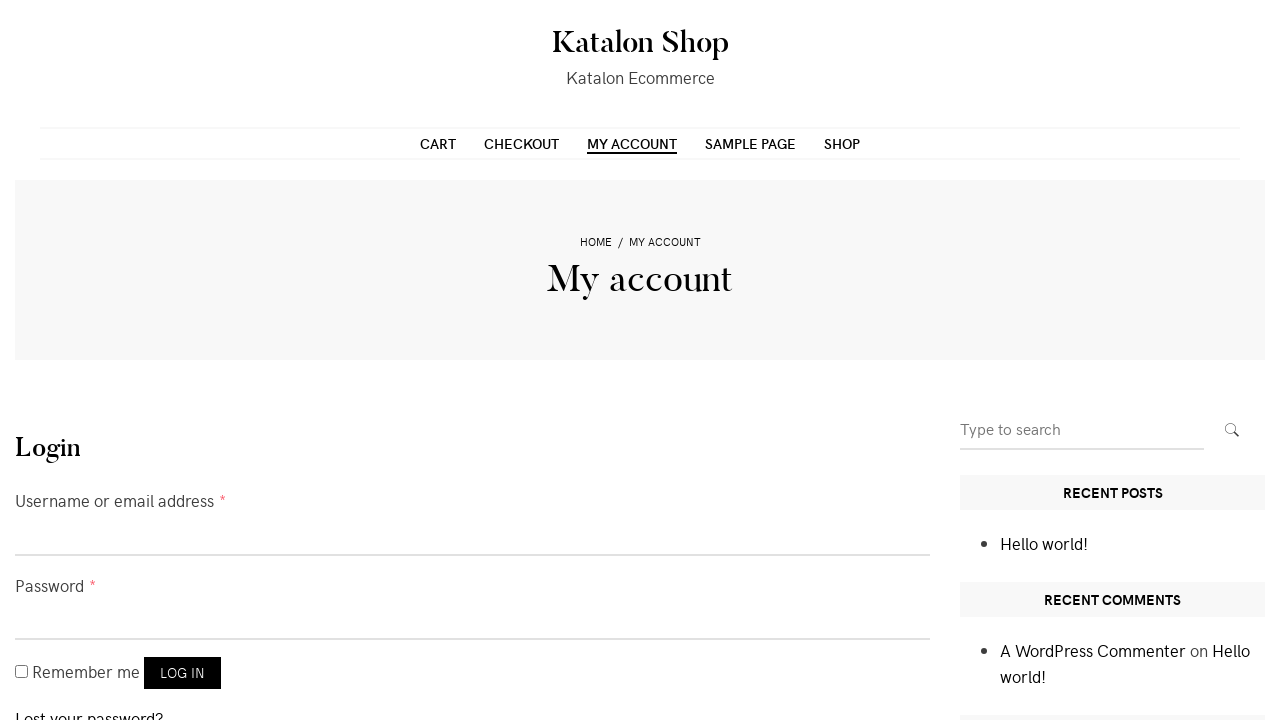

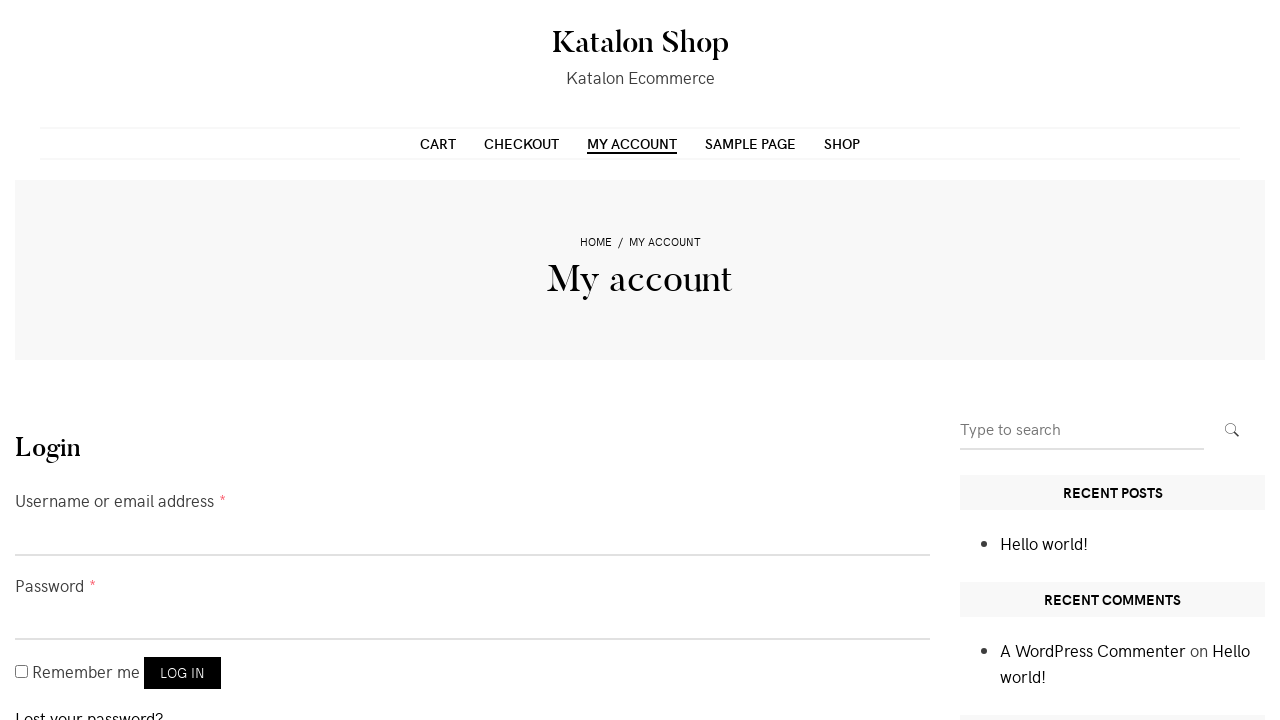